Tests the small modal dialog by clicking the "Small modal" button, verifying the modal content is visible, and then closing it.

Starting URL: https://demoqa.com/modal-dialogs

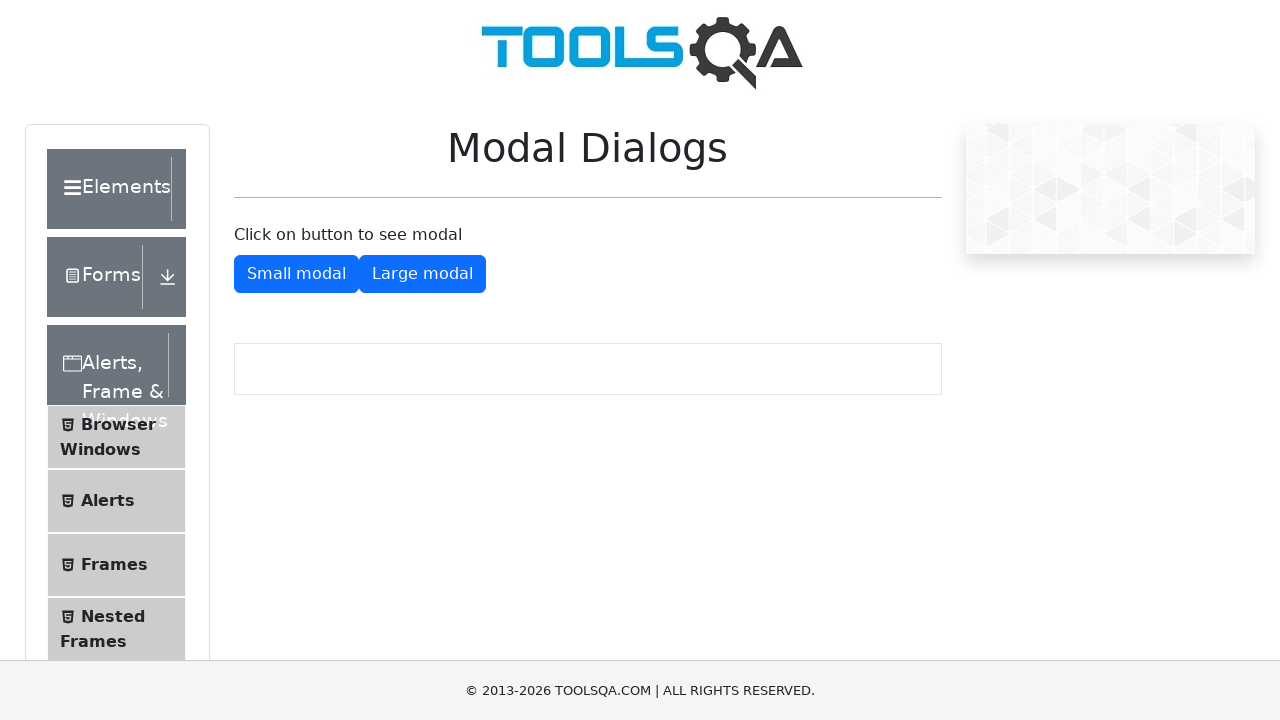

Clicked the 'Small modal' button at (296, 274) on internal:role=button[name="Small modal"i]
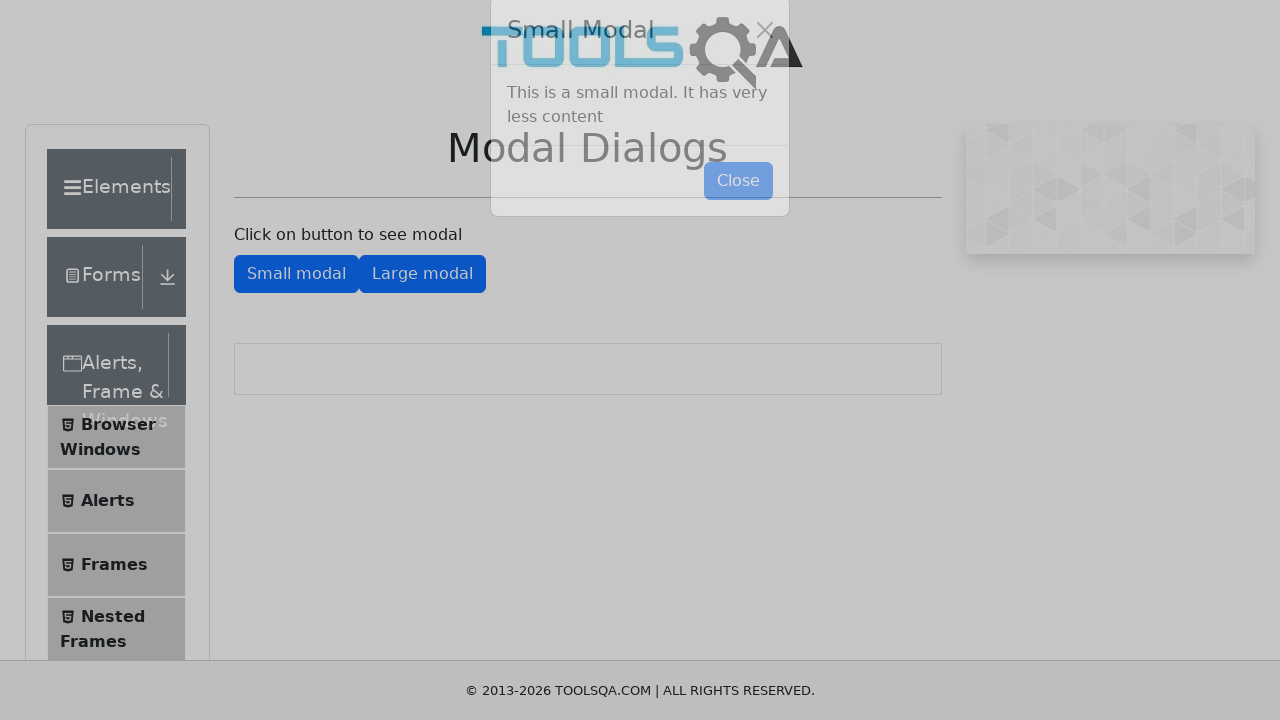

Small modal title 'Small Modal' appeared
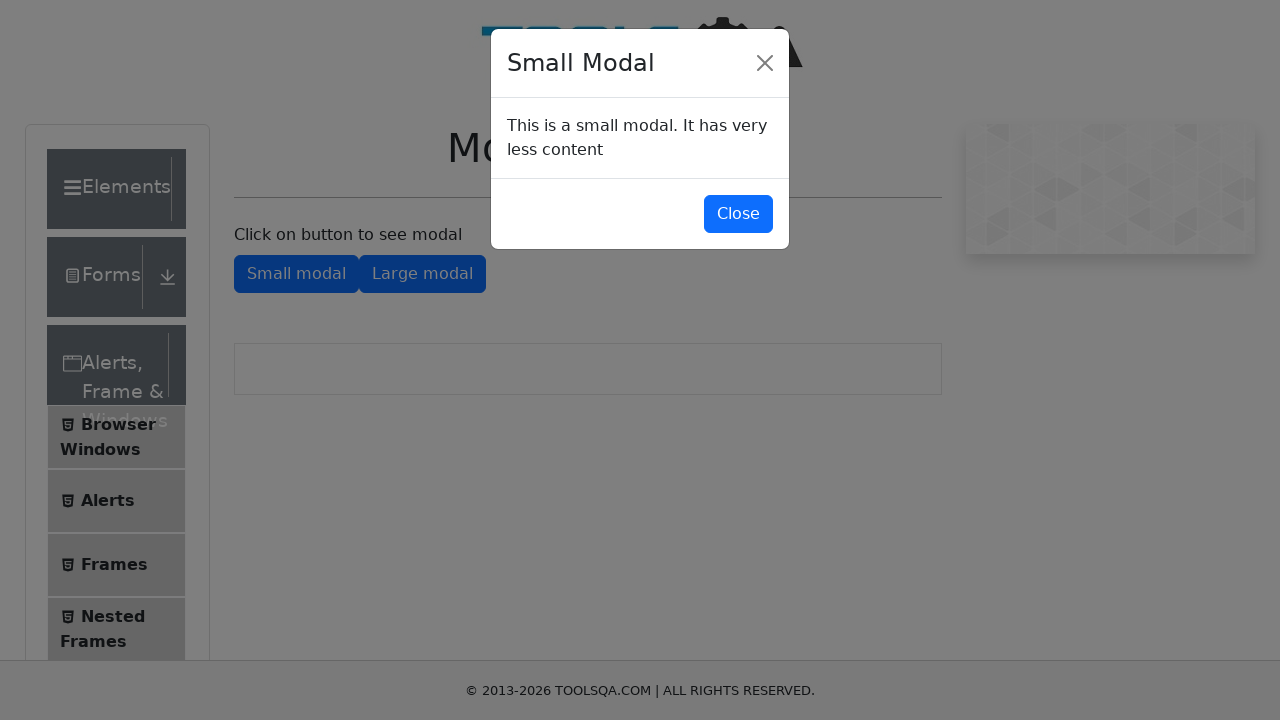

Verified modal content contains 'This is a small modal'
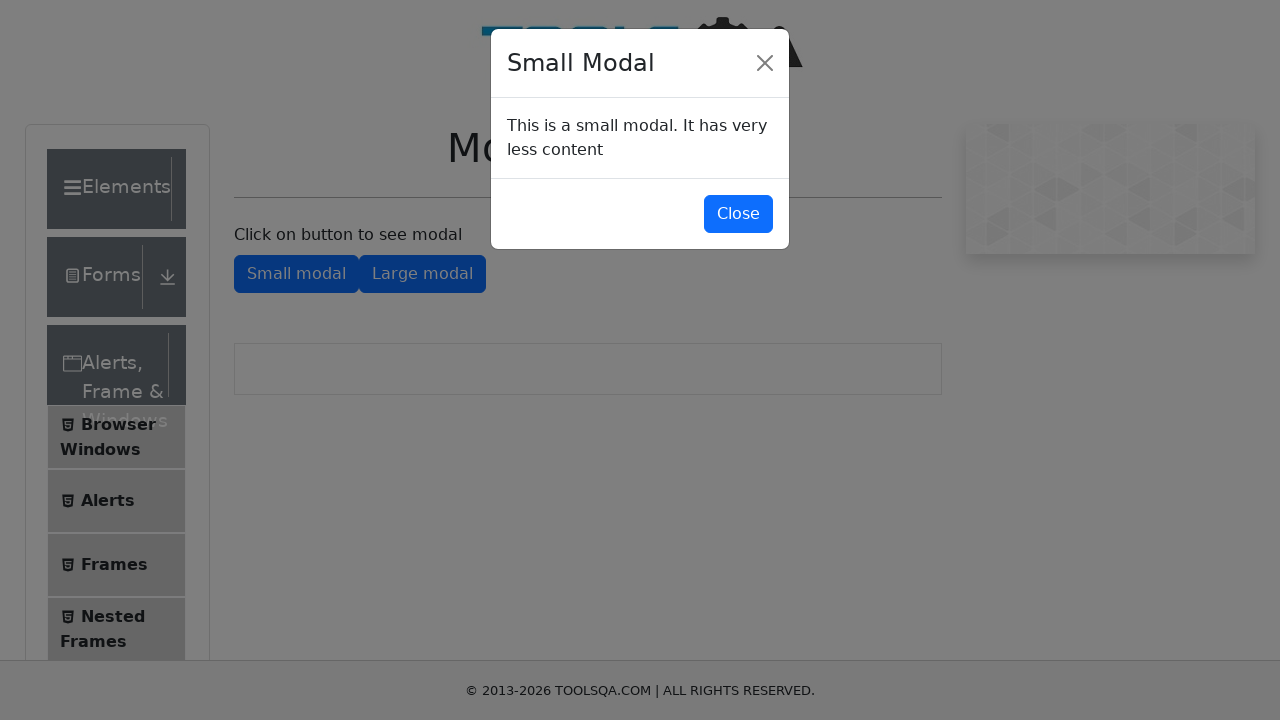

Clicked the close button to dismiss the small modal at (738, 214) on #closeSmallModal
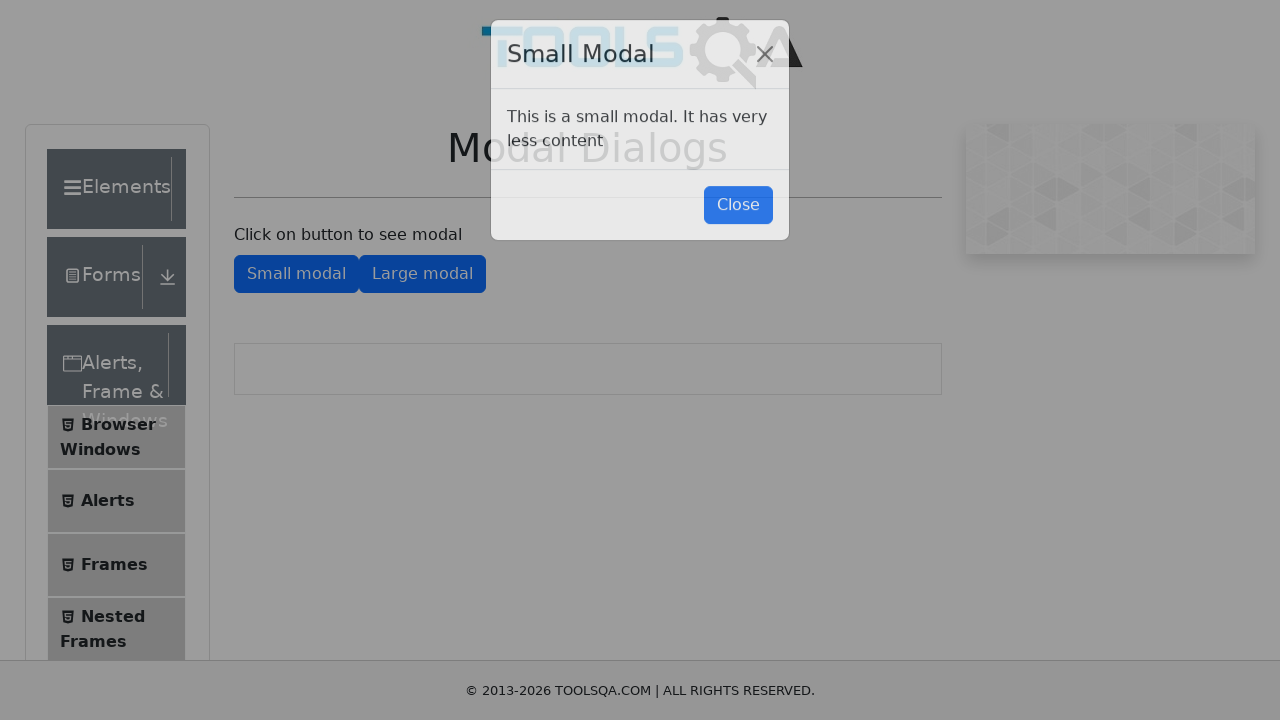

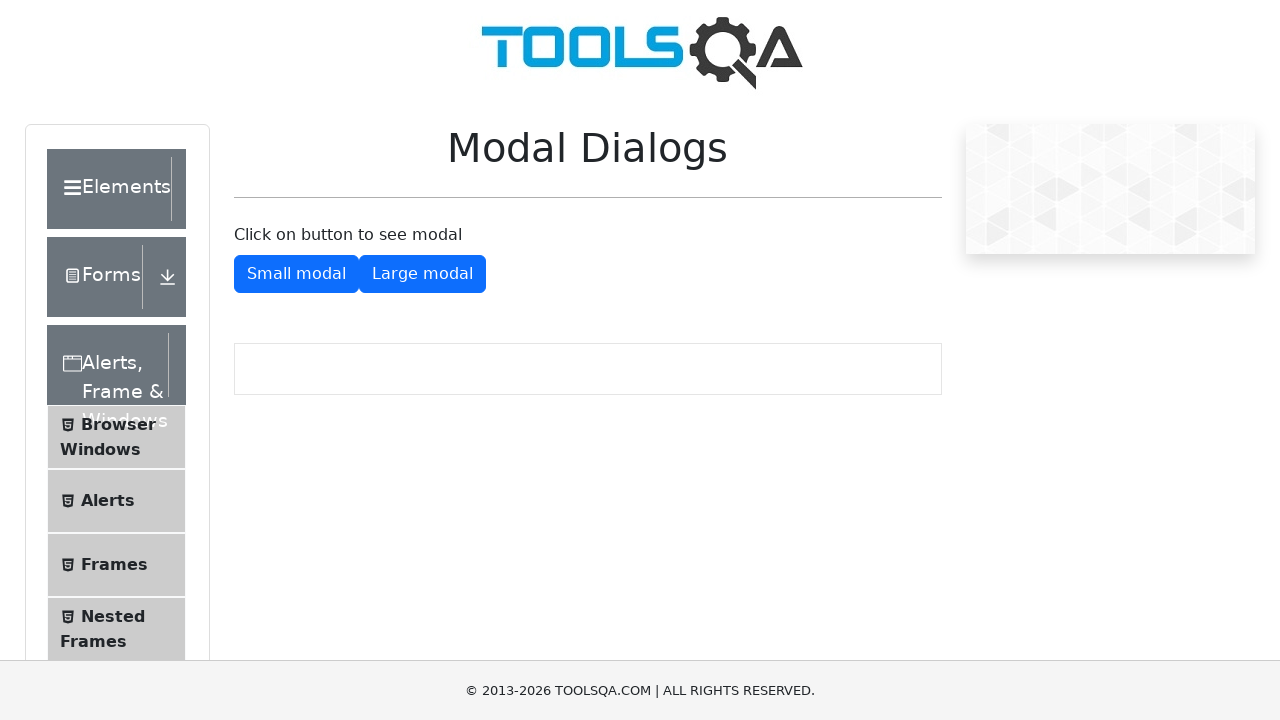